Tests explicit wait functionality by waiting for a price element to show $100, then clicking a button, calculating a mathematical value based on displayed input, filling in the answer, and submitting the form

Starting URL: http://suninjuly.github.io/explicit_wait2.html

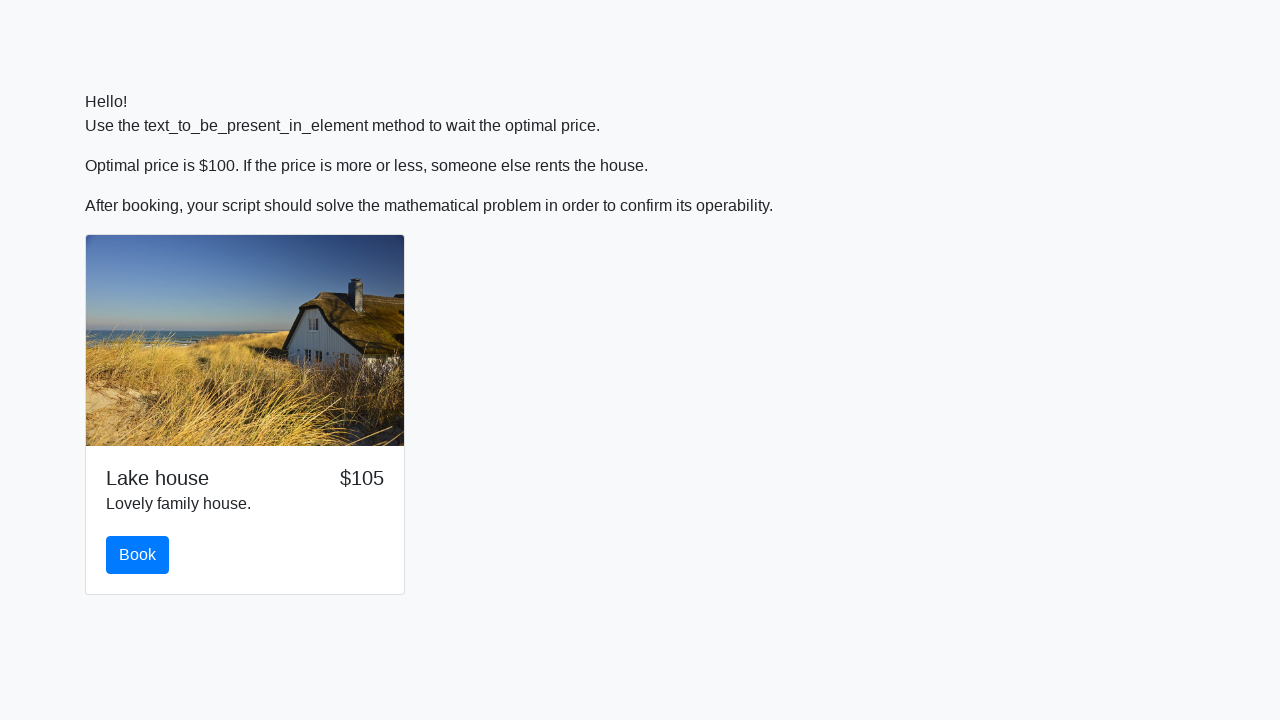

Waited for price element to display $100
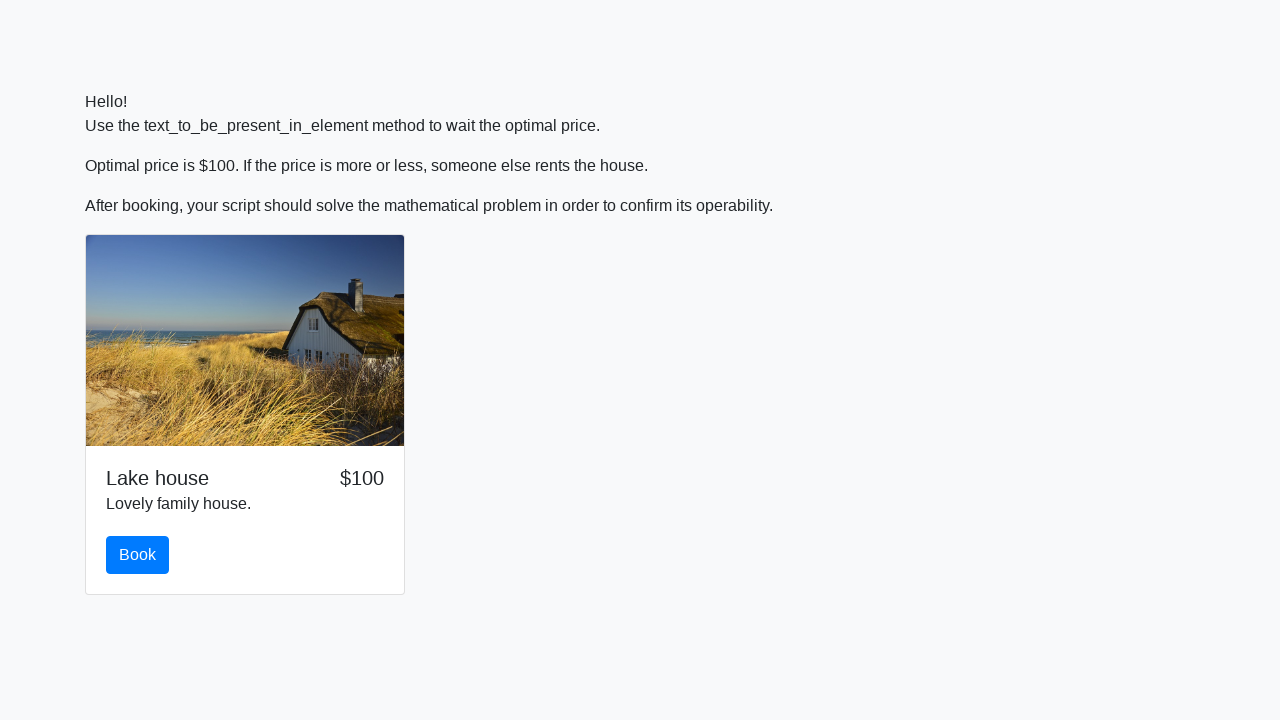

Clicked the primary button at (138, 555) on .btn.btn-primary
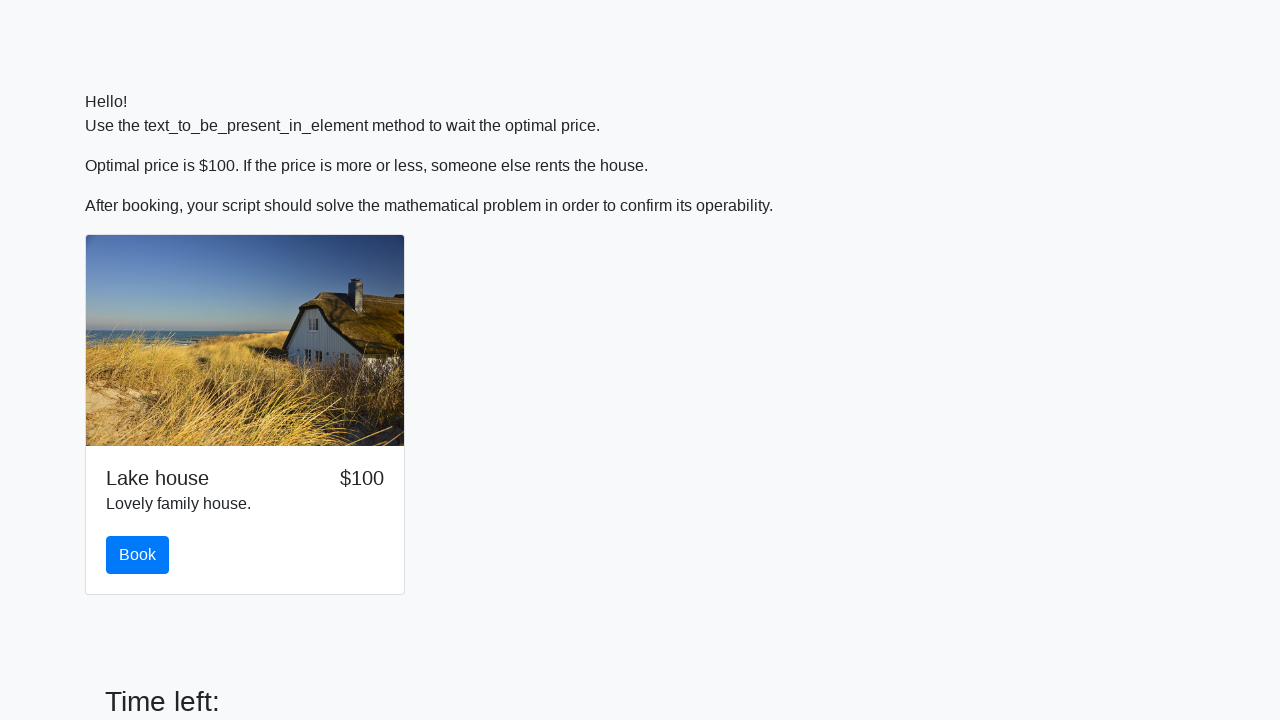

Retrieved input value: 430
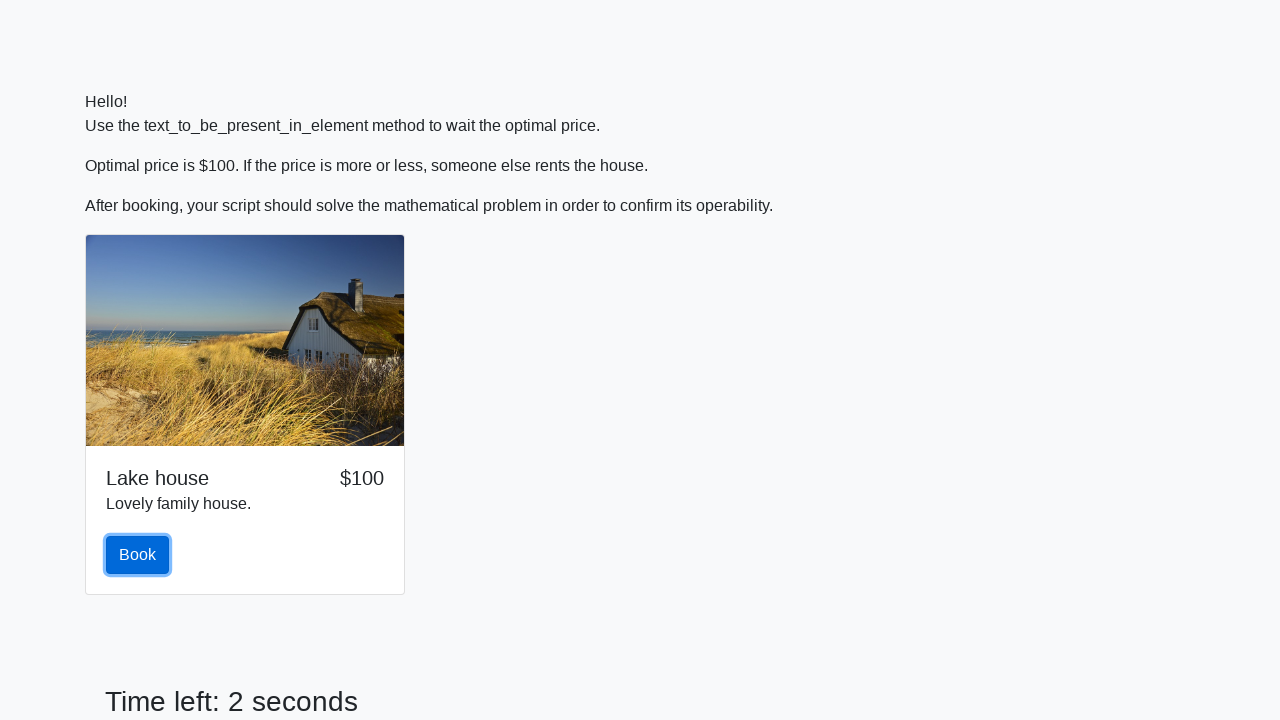

Calculated mathematical result: 1.5375221009557452
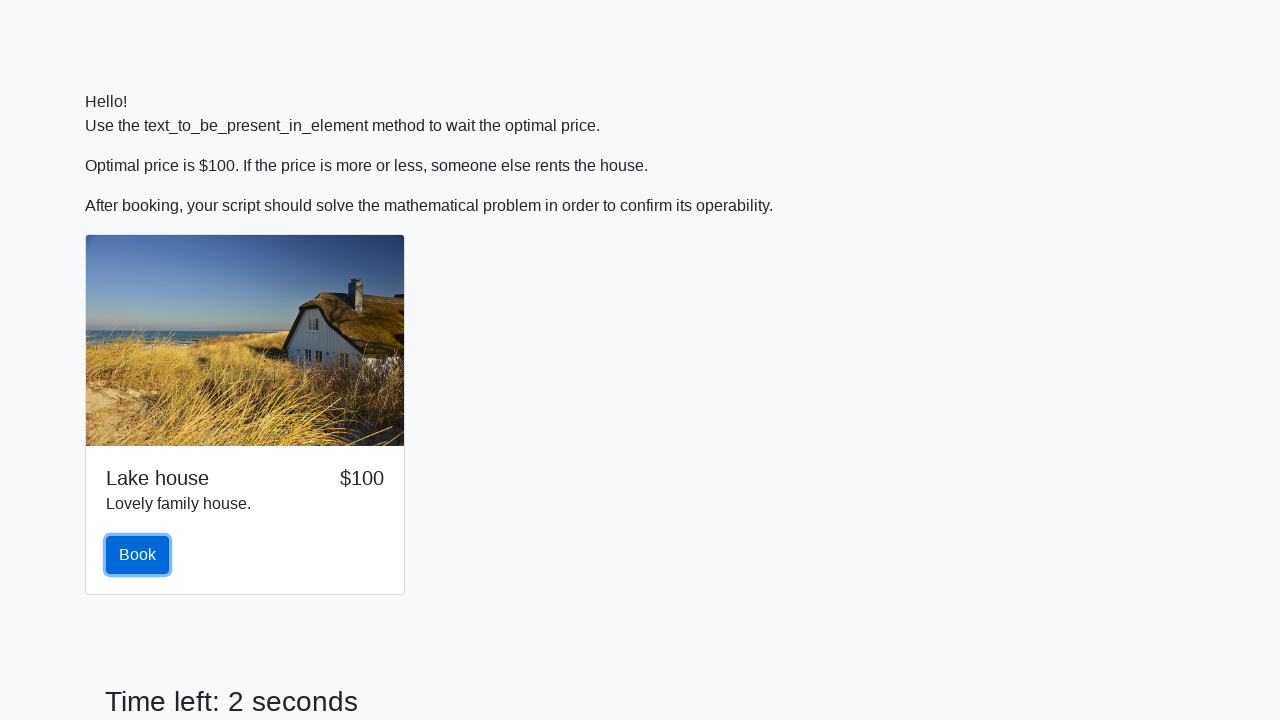

Filled answer field with calculated value: 1.5375221009557452 on #answer
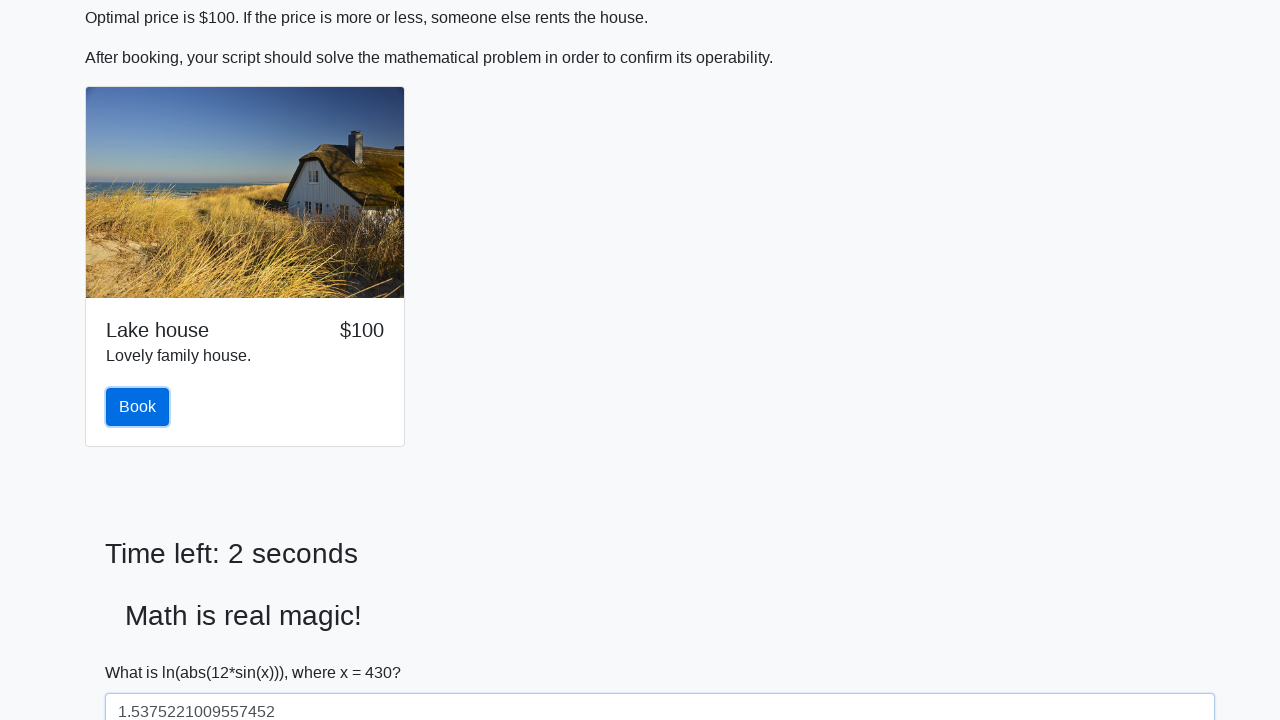

Clicked the solve button to submit form at (143, 651) on #solve
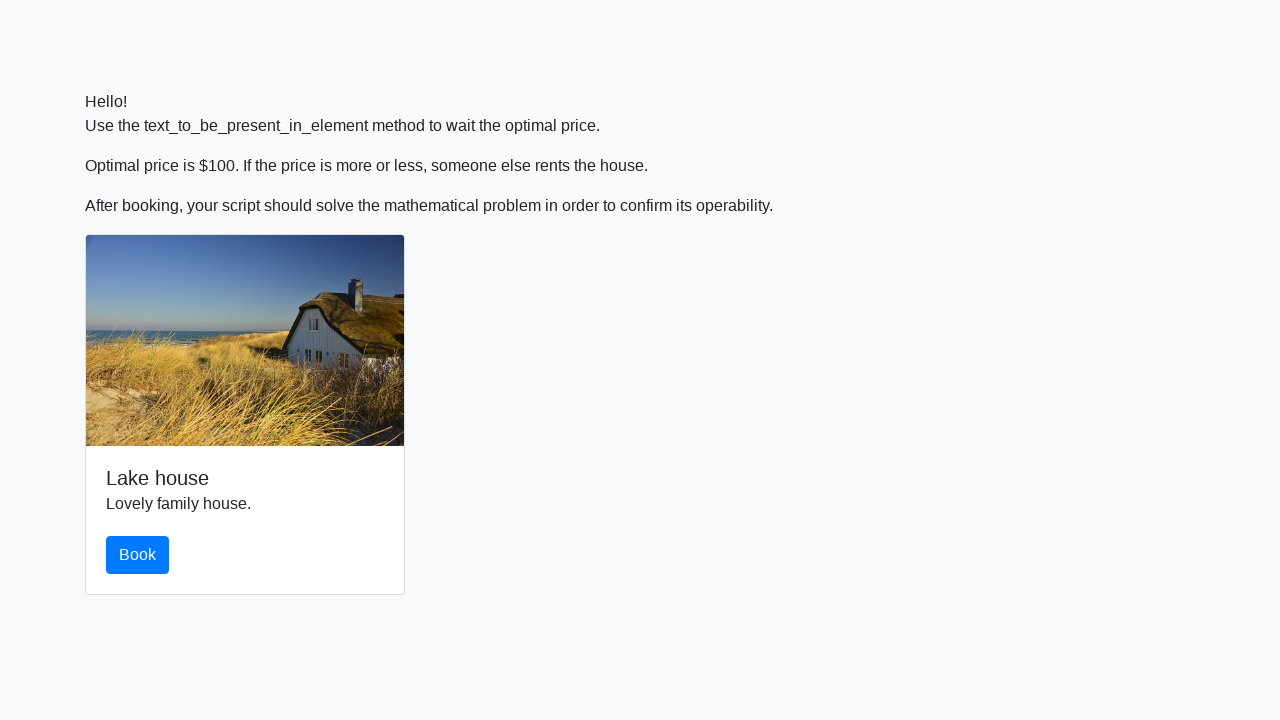

Set up dialog handler to accept alerts
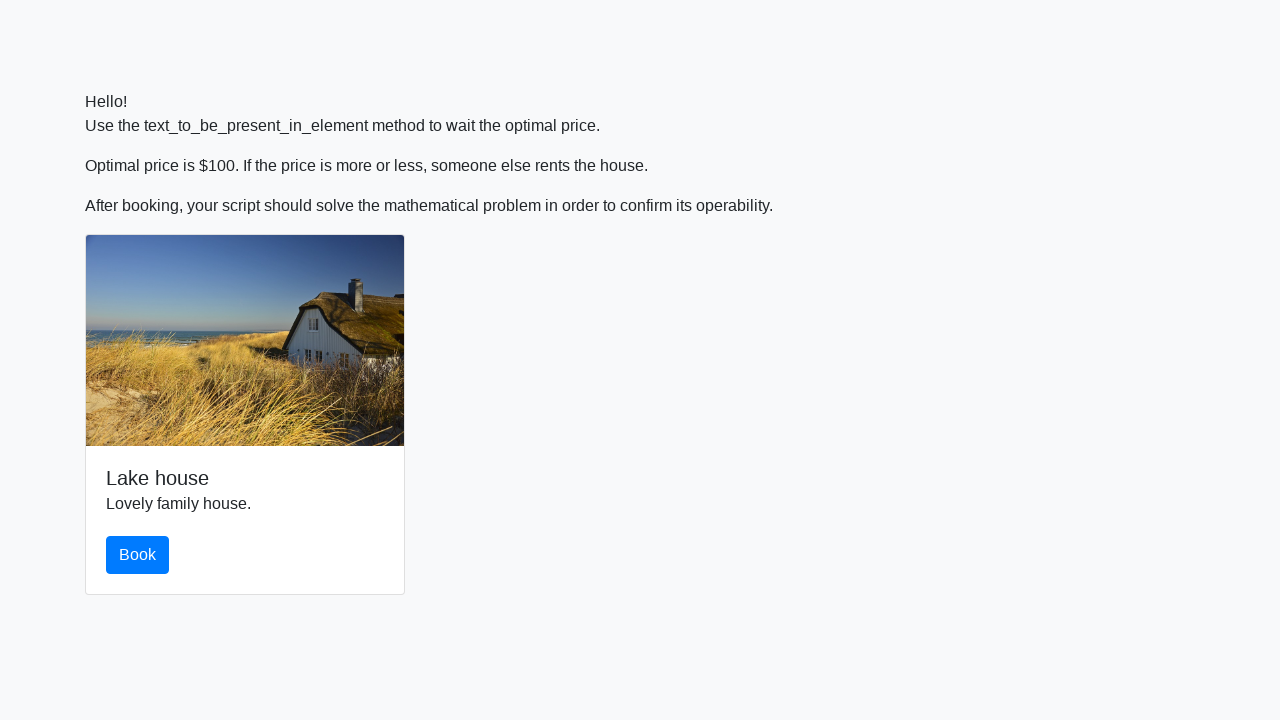

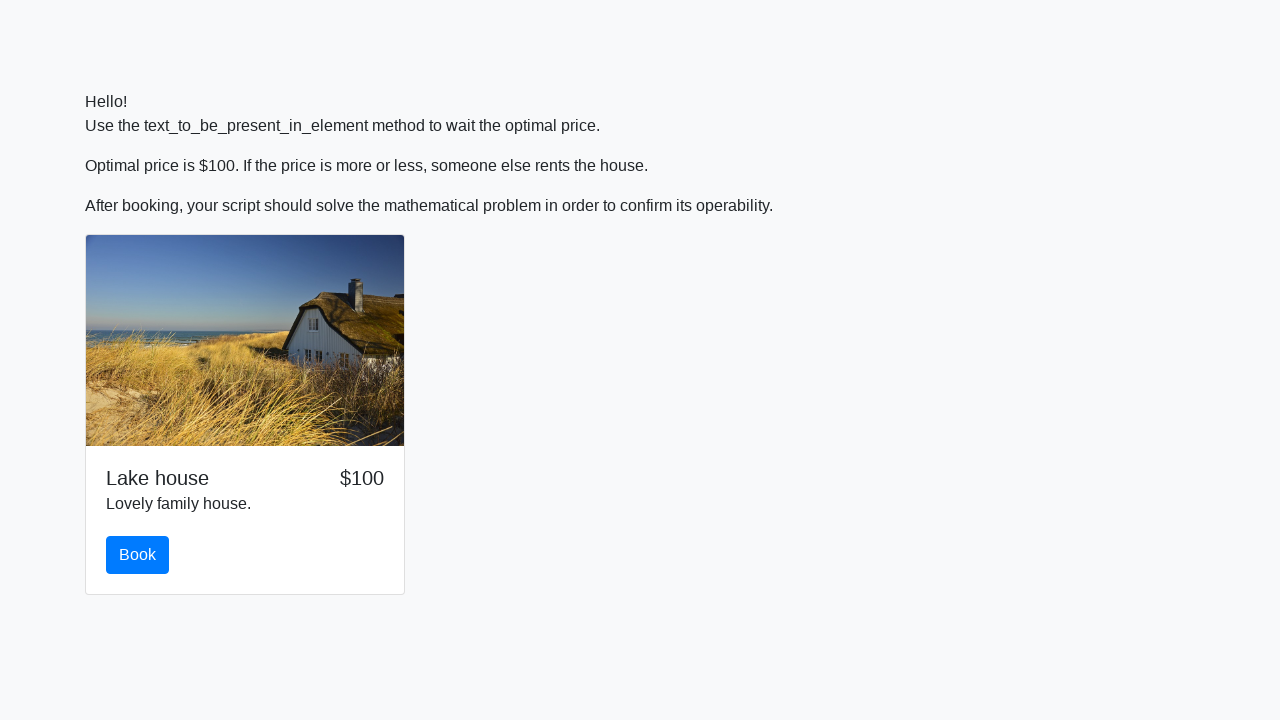